Tests drag and drop functionality on jQuery UI demo page by dragging an element into a droppable zone within an iframe

Starting URL: https://jqueryui.com/droppable/

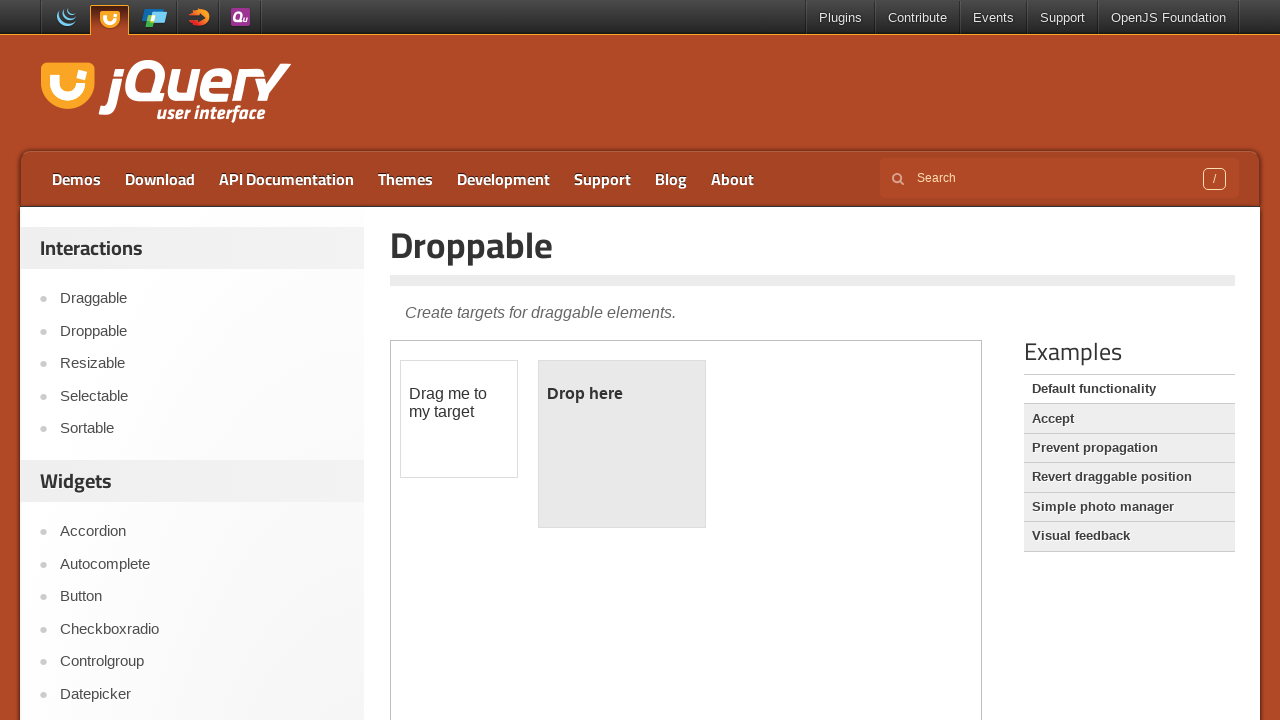

Located the demo iframe on the jQuery UI droppable page
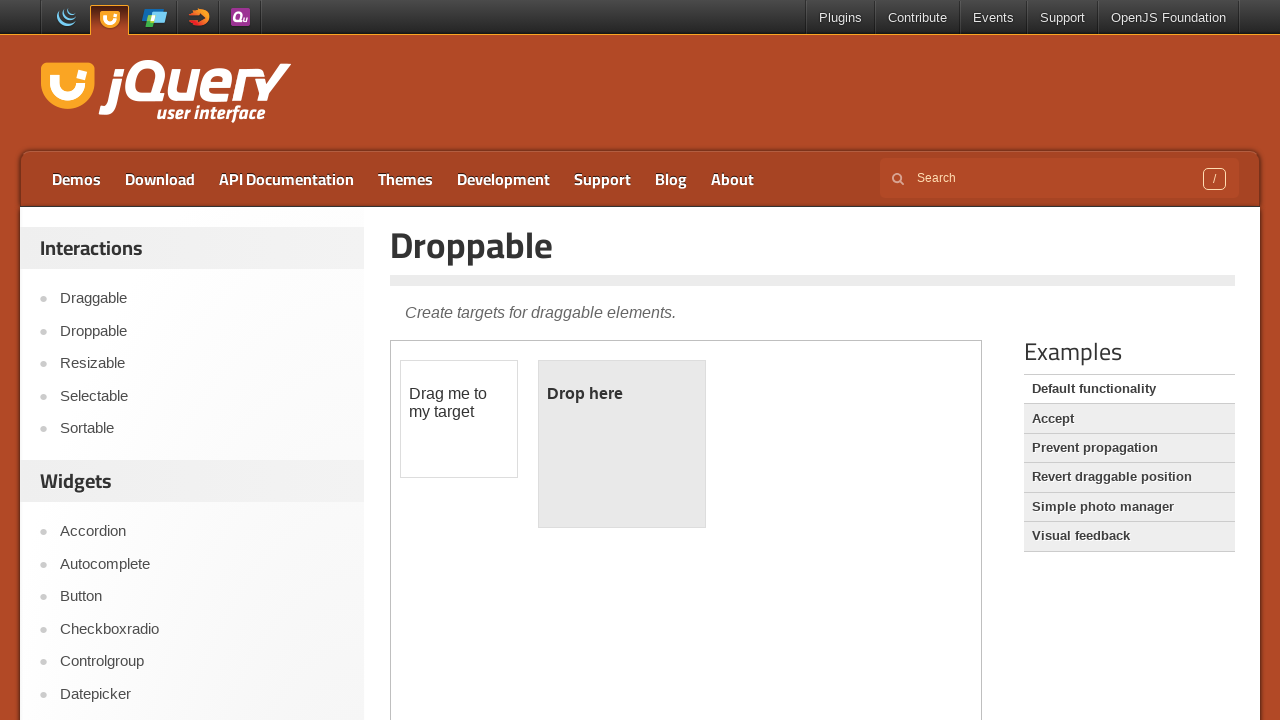

Located the draggable element within the iframe
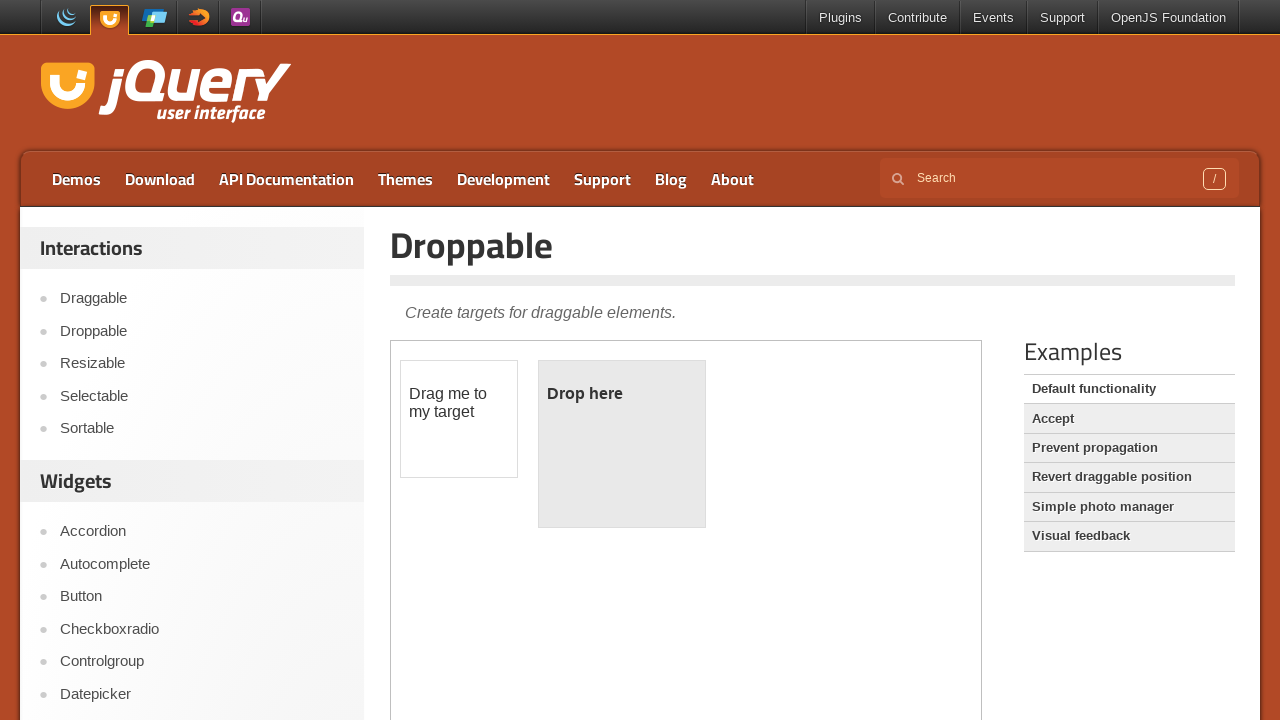

Located the droppable zone element within the iframe
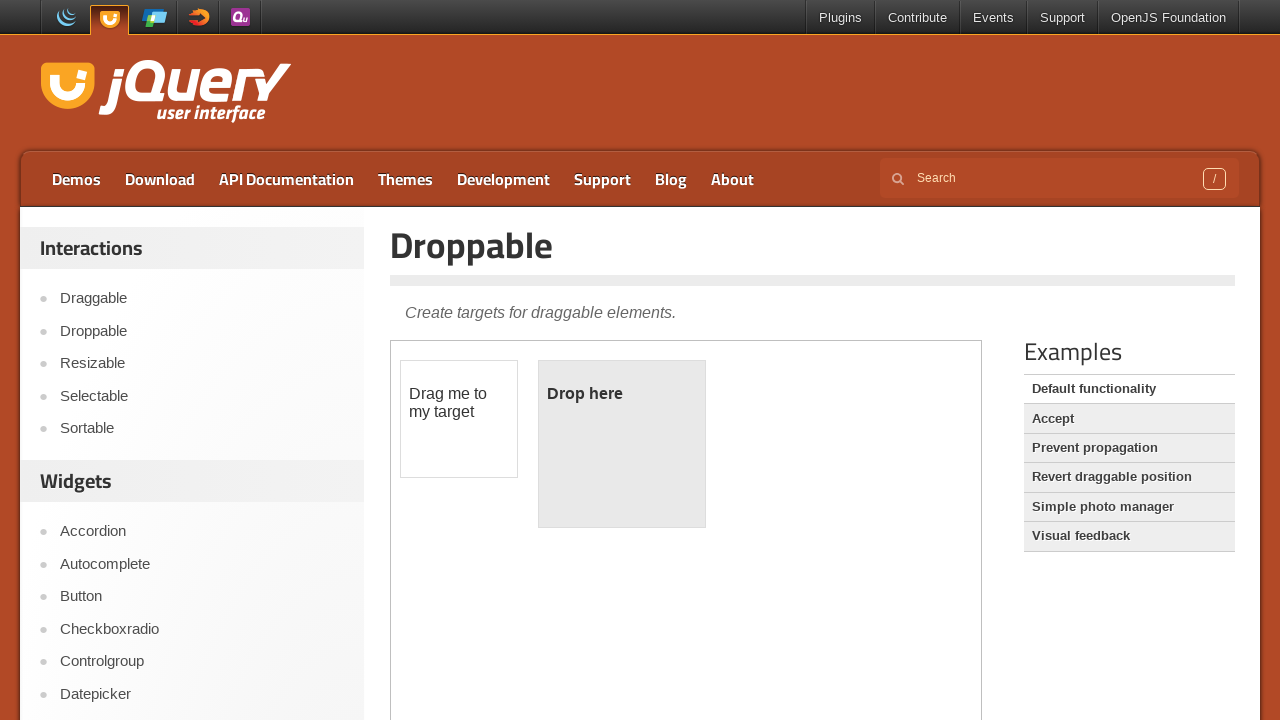

Dragged the element into the droppable zone at (622, 444)
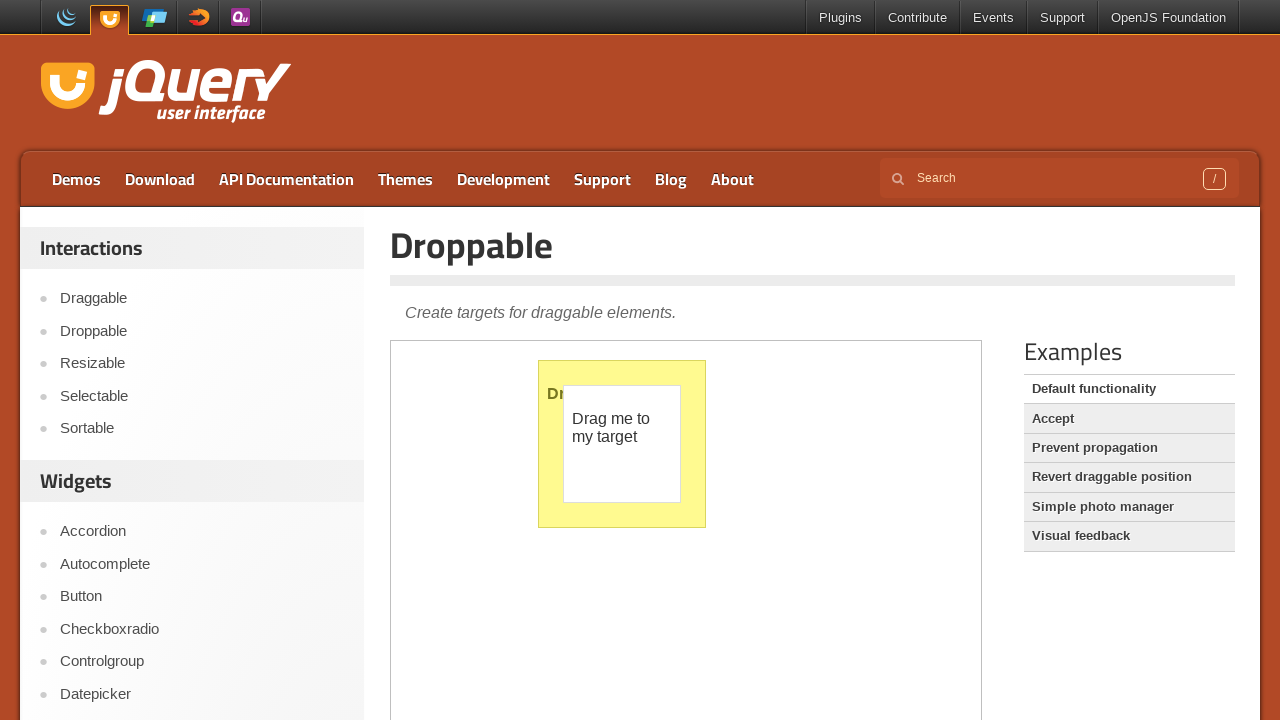

Clicked on a link in the main content area outside the iframe at (399, 360) on xpath=//*[@id='content']/div[3]/a
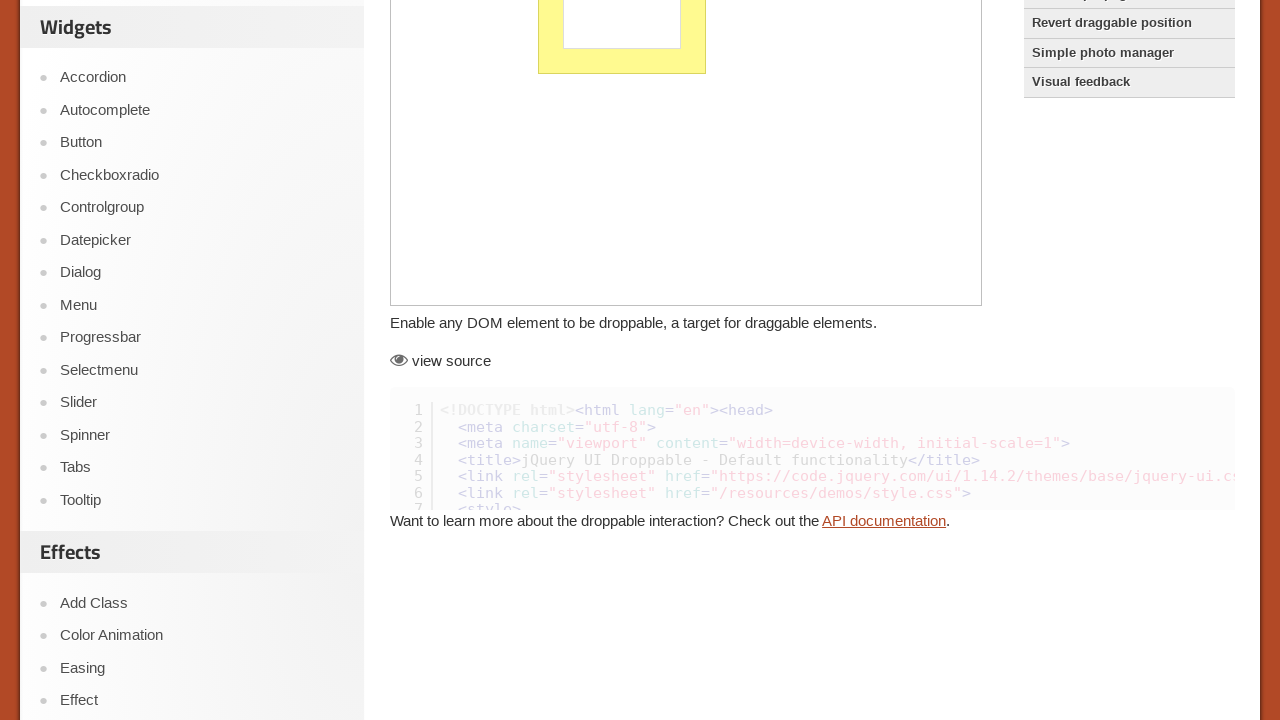

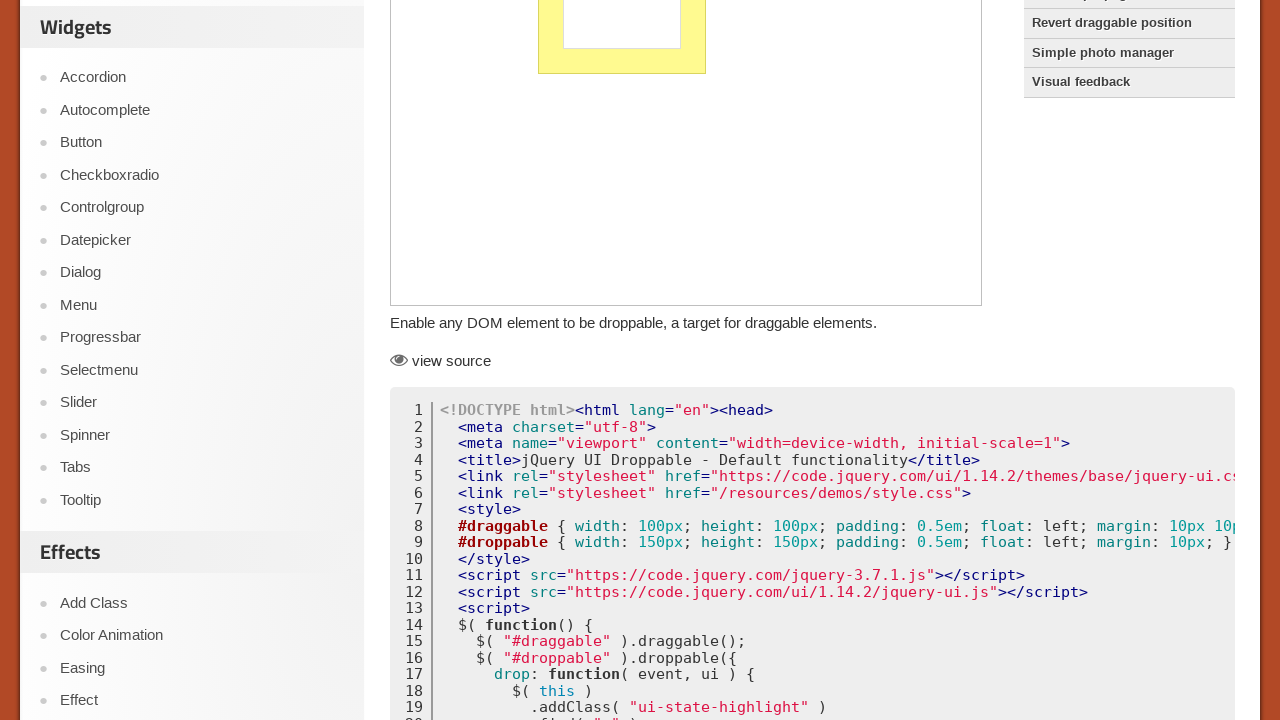